Tests navigation to Disappearing Elements page and clicks on the About link

Starting URL: http://the-internet.herokuapp.com/

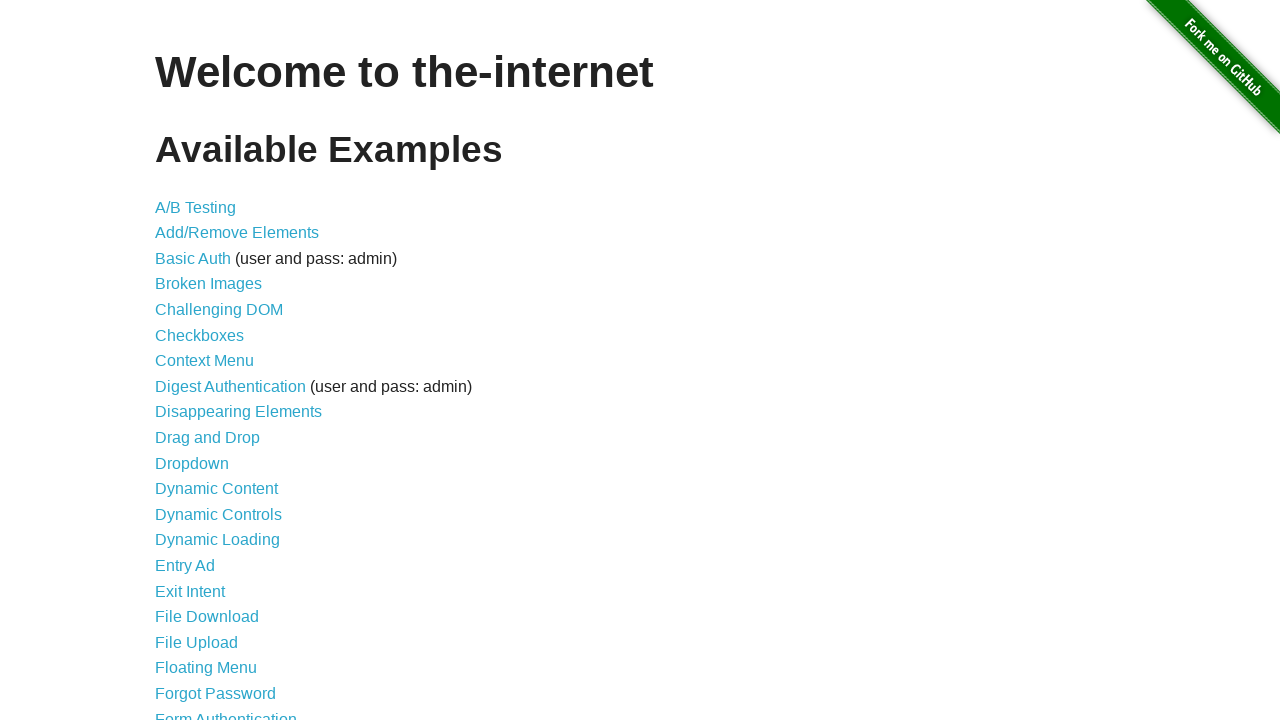

Clicked on Disappearing Elements link at (238, 412) on text=Disappearing Elements
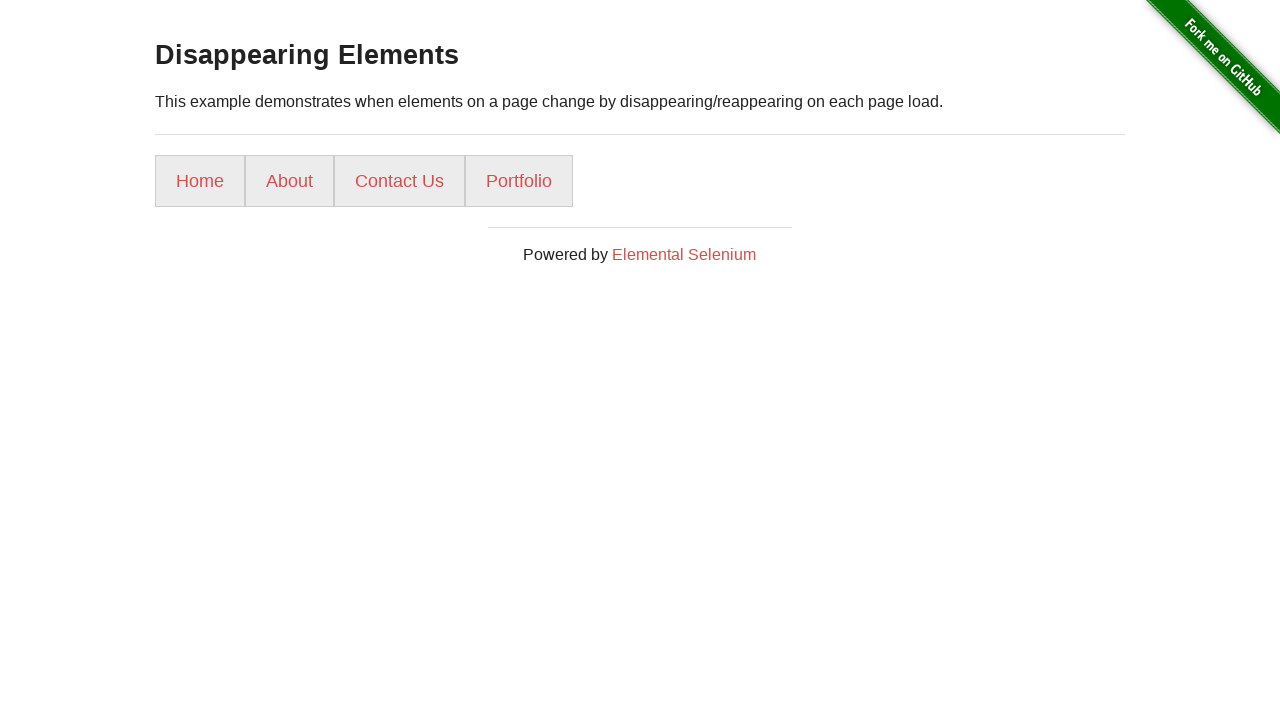

Navigated to Disappearing Elements page
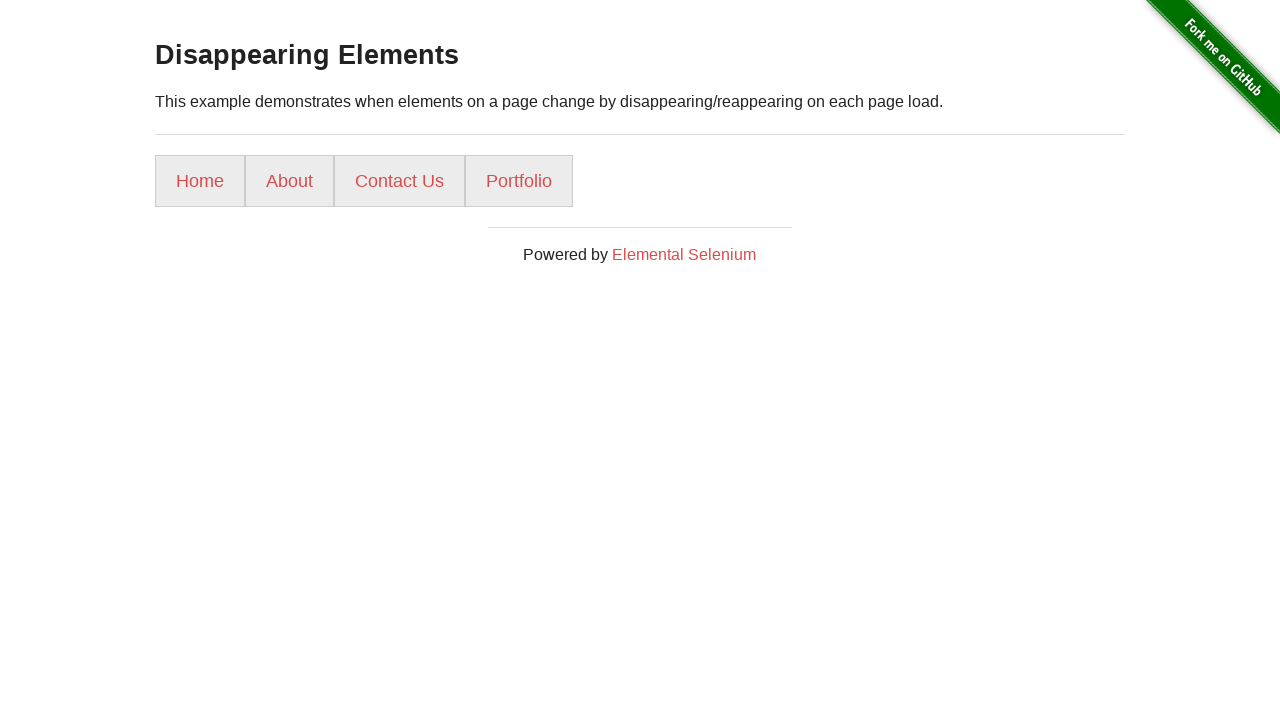

About link appeared on page
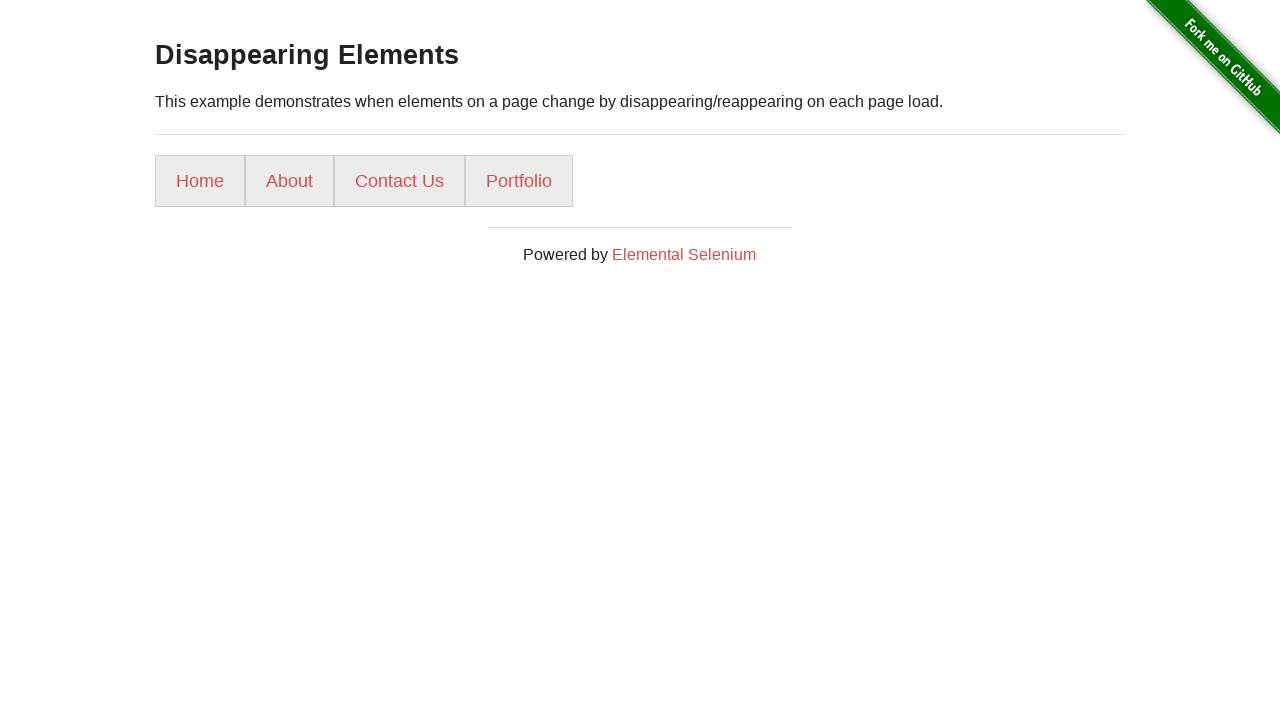

Clicked on About link at (290, 181) on text=About
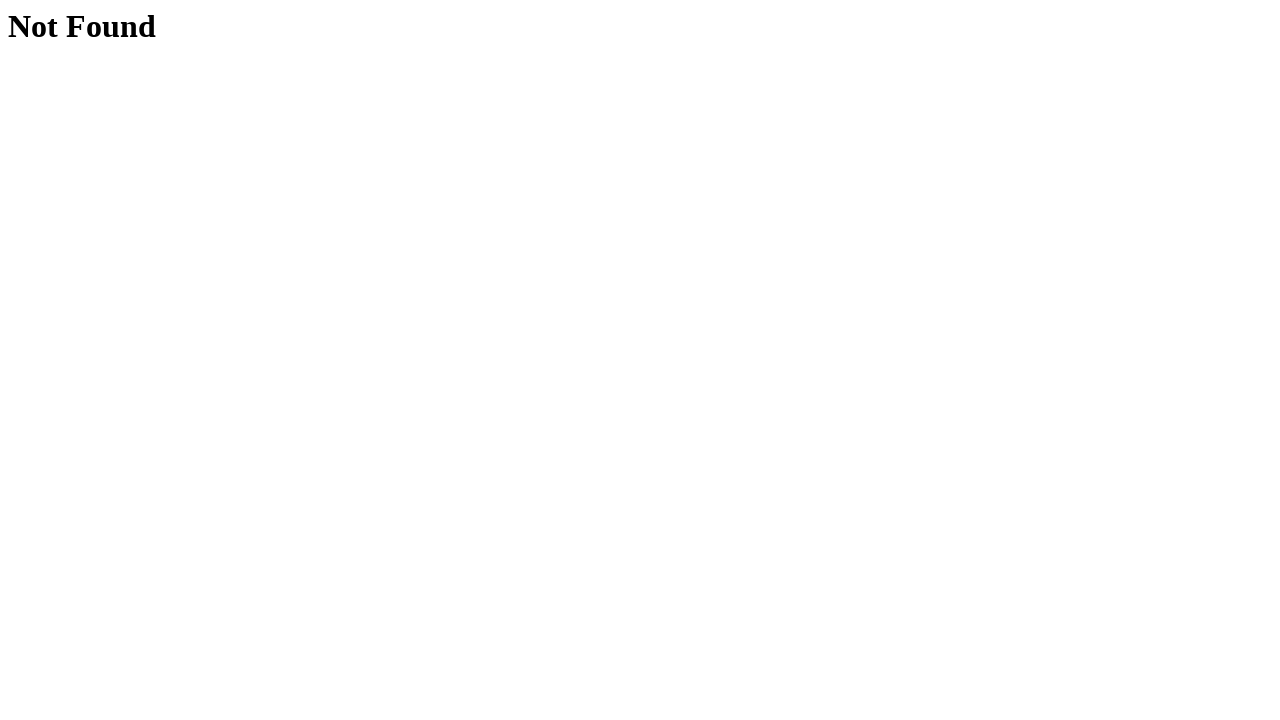

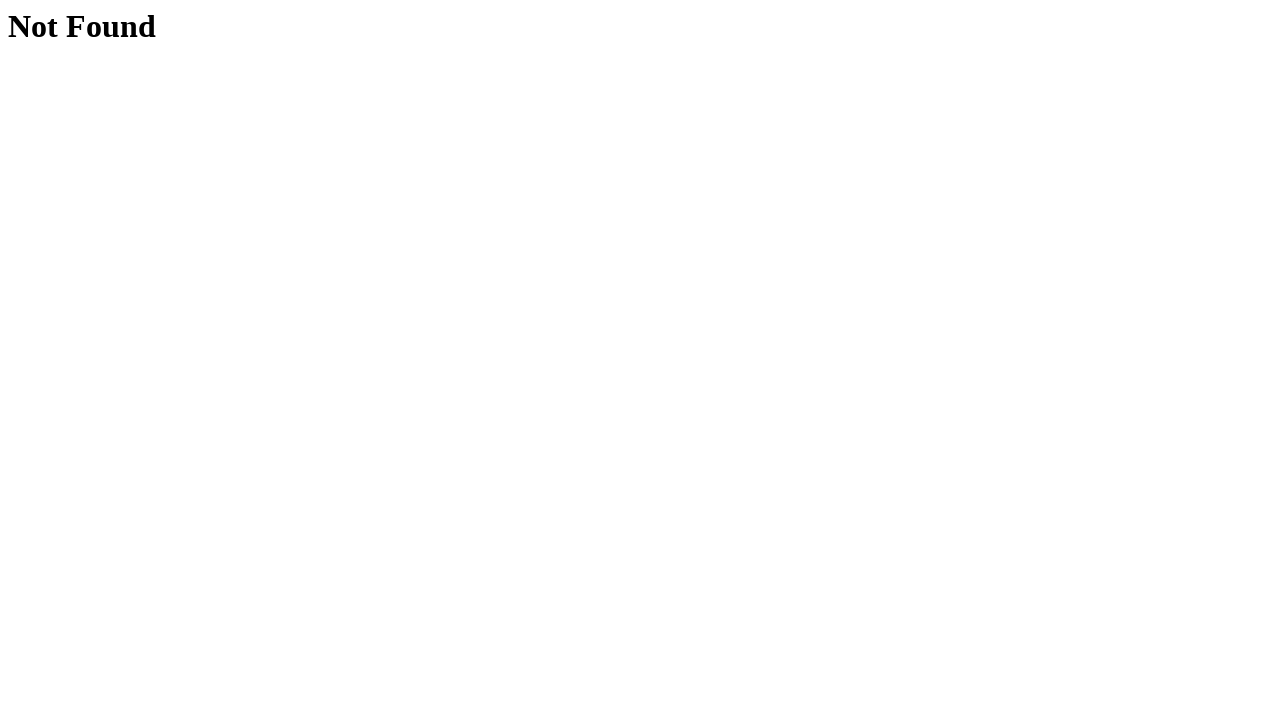